Tests frame switching functionality on jQuery UI draggable demo page by switching into an iframe, reading element text, switching back to main content, and clicking the Download link.

Starting URL: http://jqueryui.com/draggable/

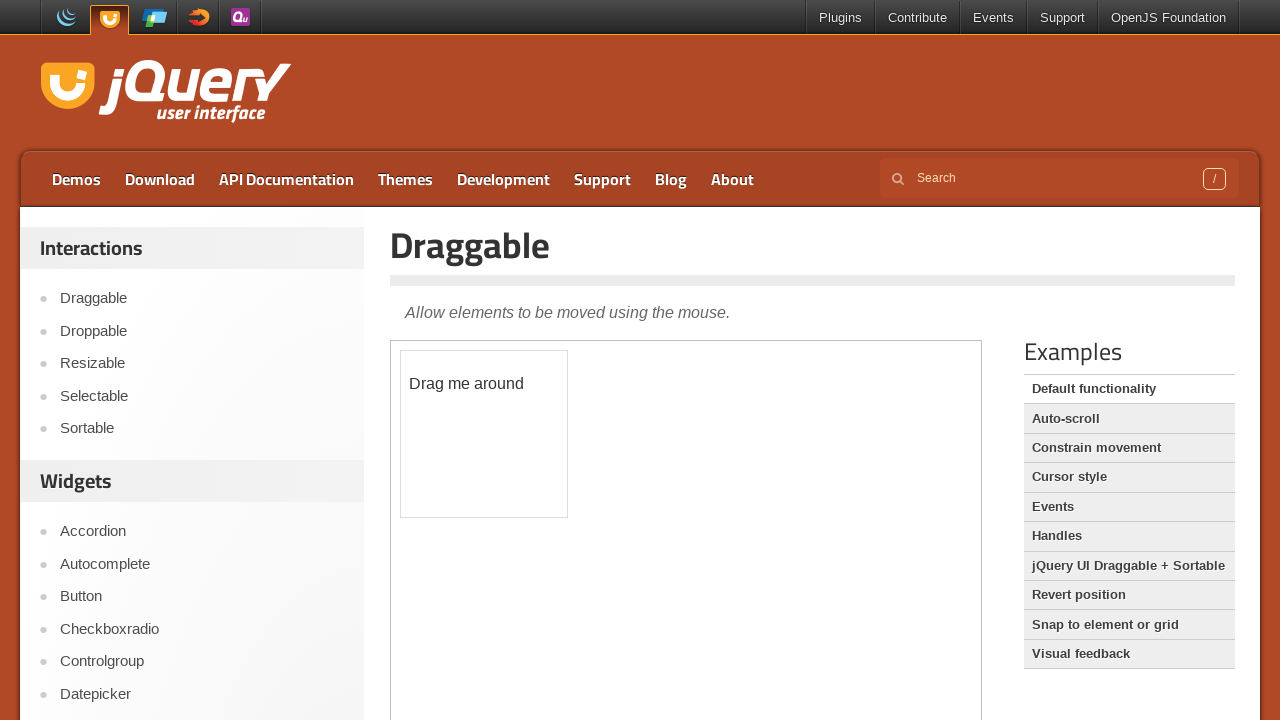

Waited for demo frame to load
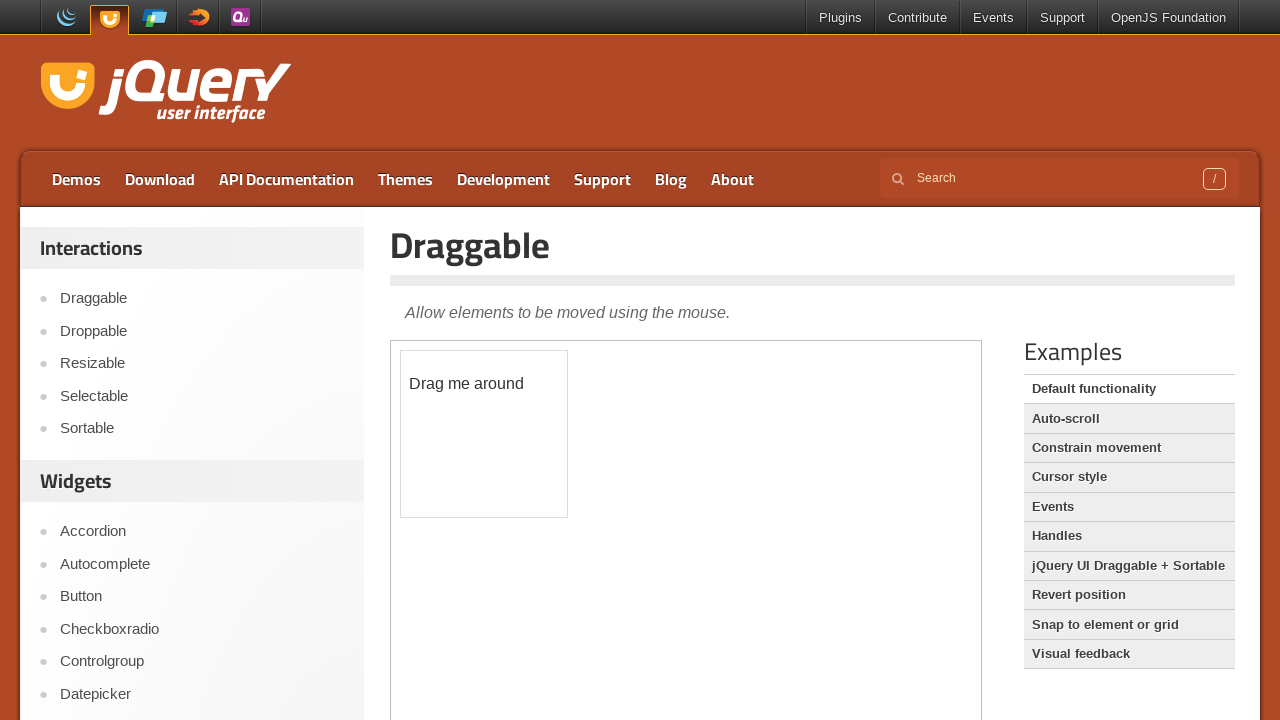

Switched to iframe containing draggable demo
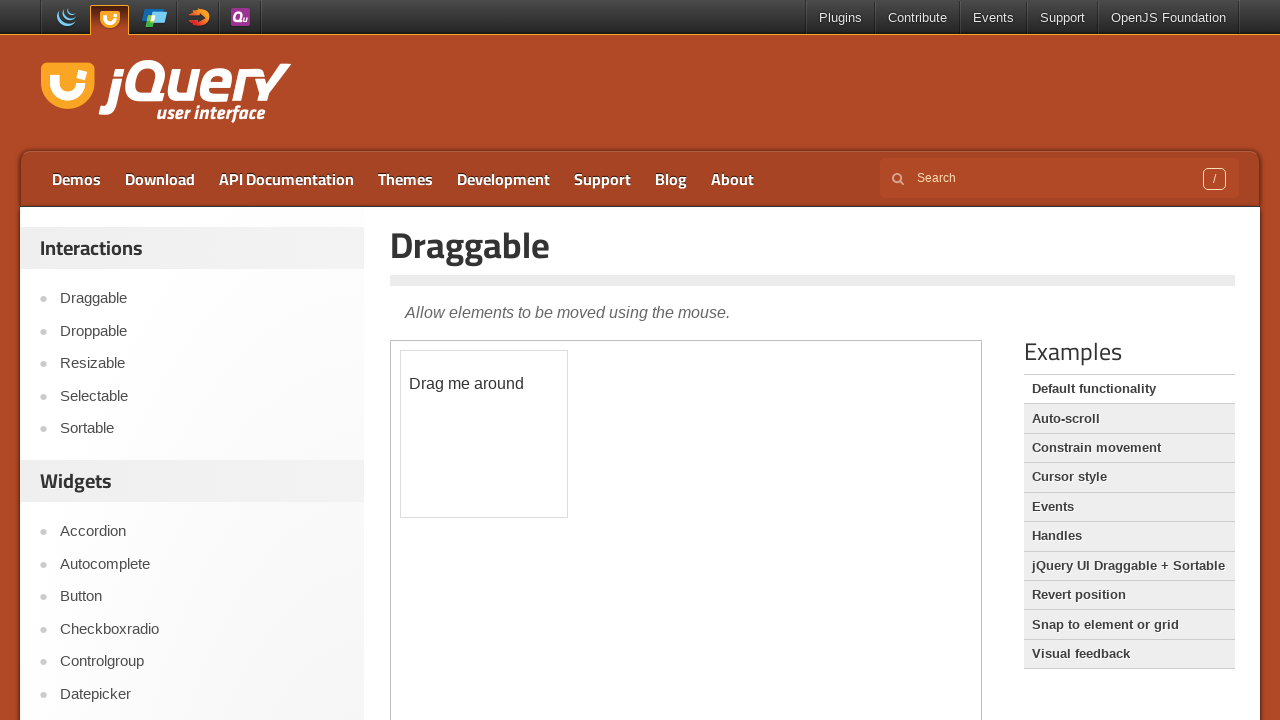

Retrieved draggable element text: 
	Drag me around

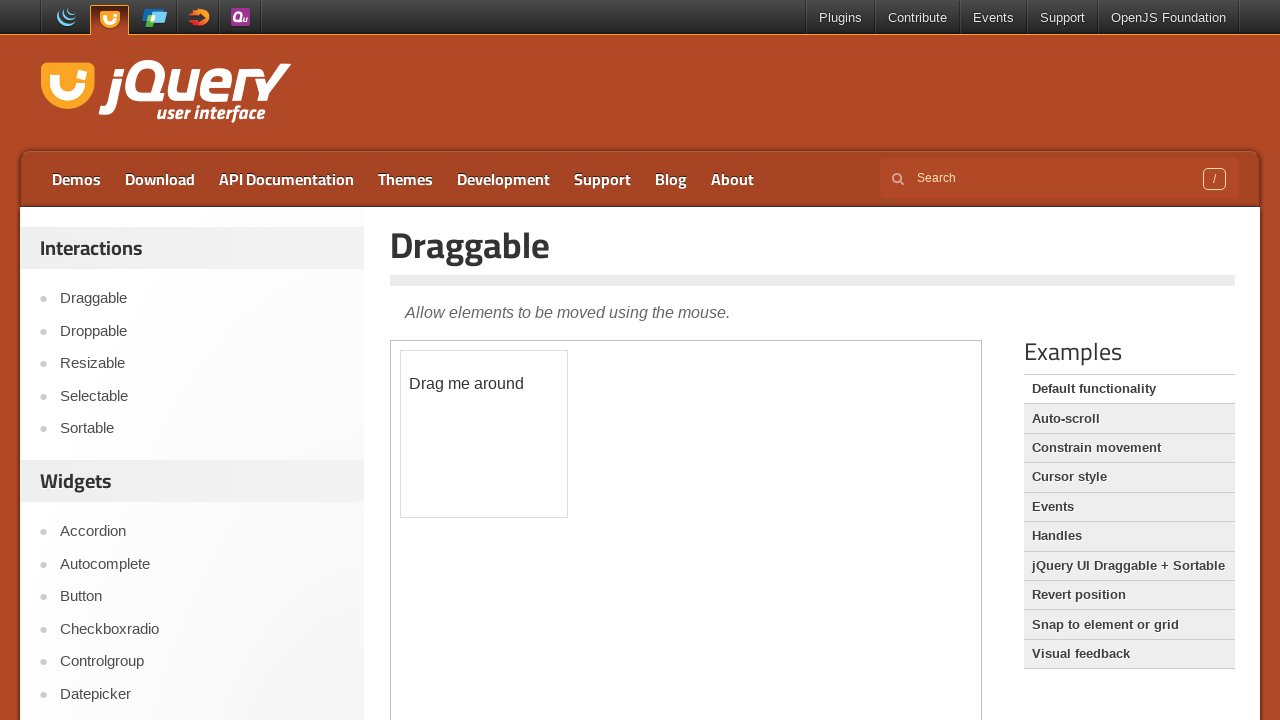

Clicked Download link in main content at (160, 179) on a:text('Download')
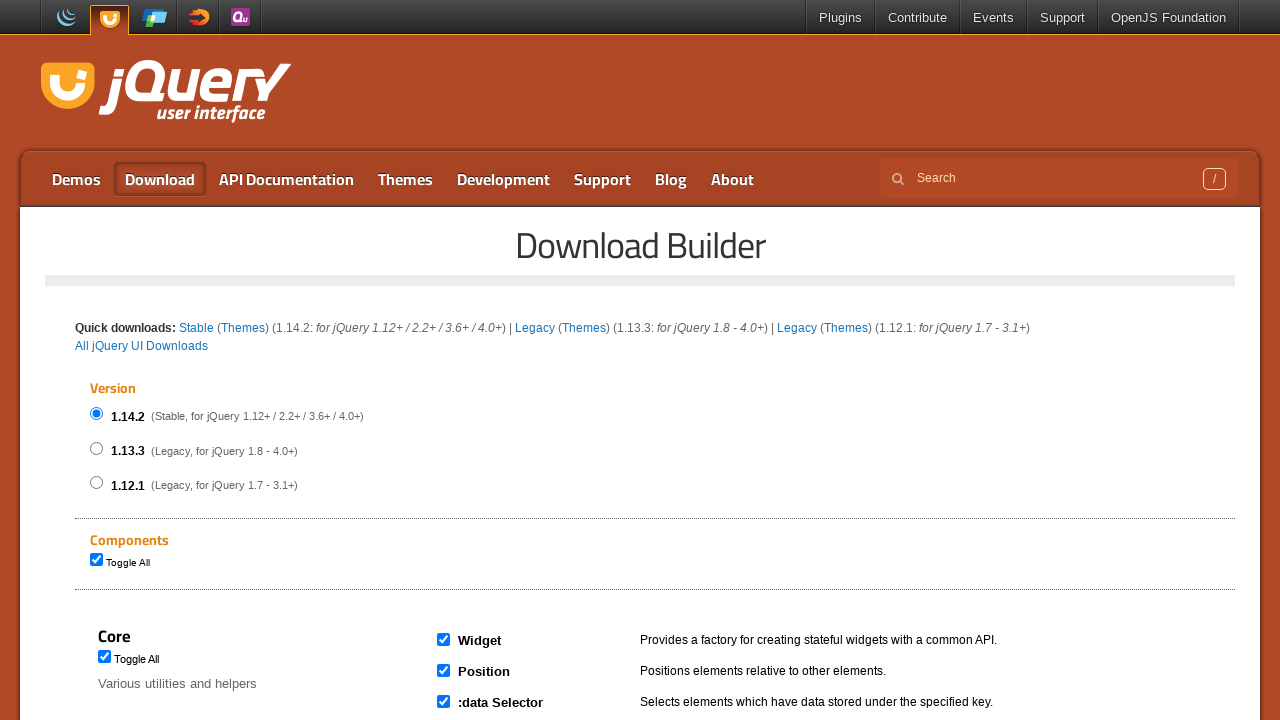

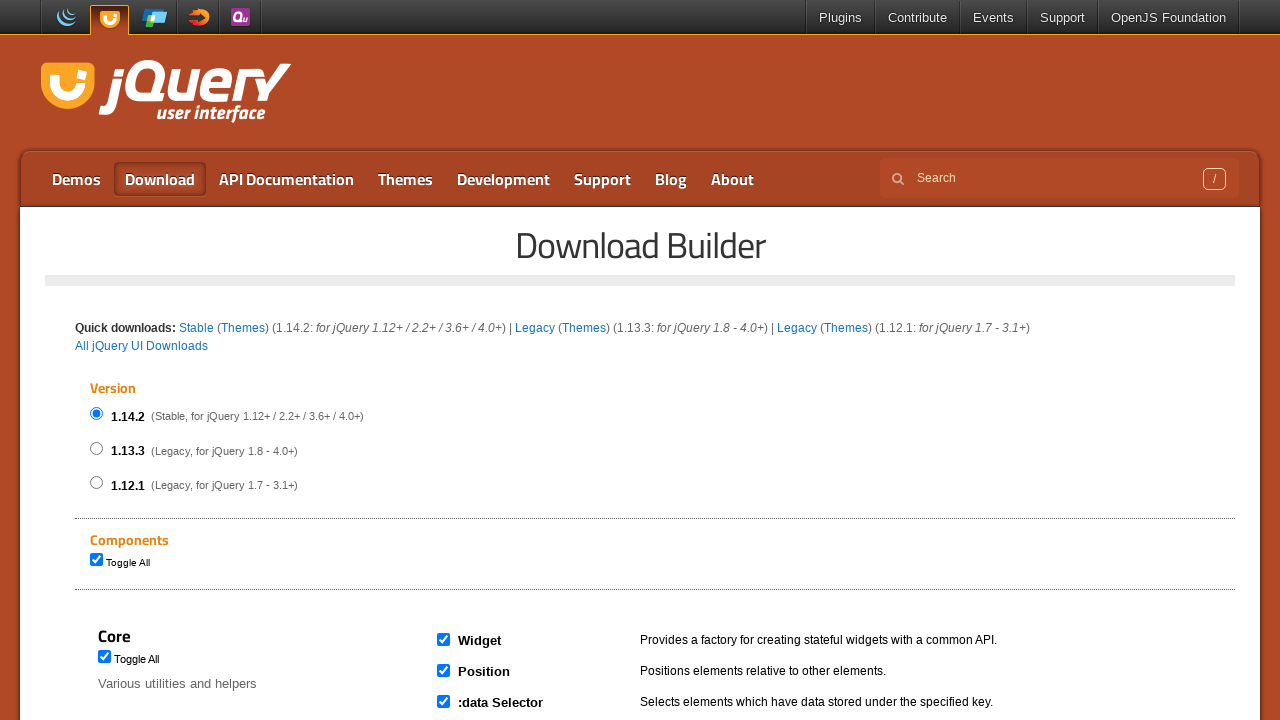